Tests double-click functionality on w3schools by switching to an iframe, double-clicking on a text element, and verifying that the text color changes to red.

Starting URL: https://www.w3schools.com/tags/tryit.asp?filename=tryhtml5_ev_ondblclick2

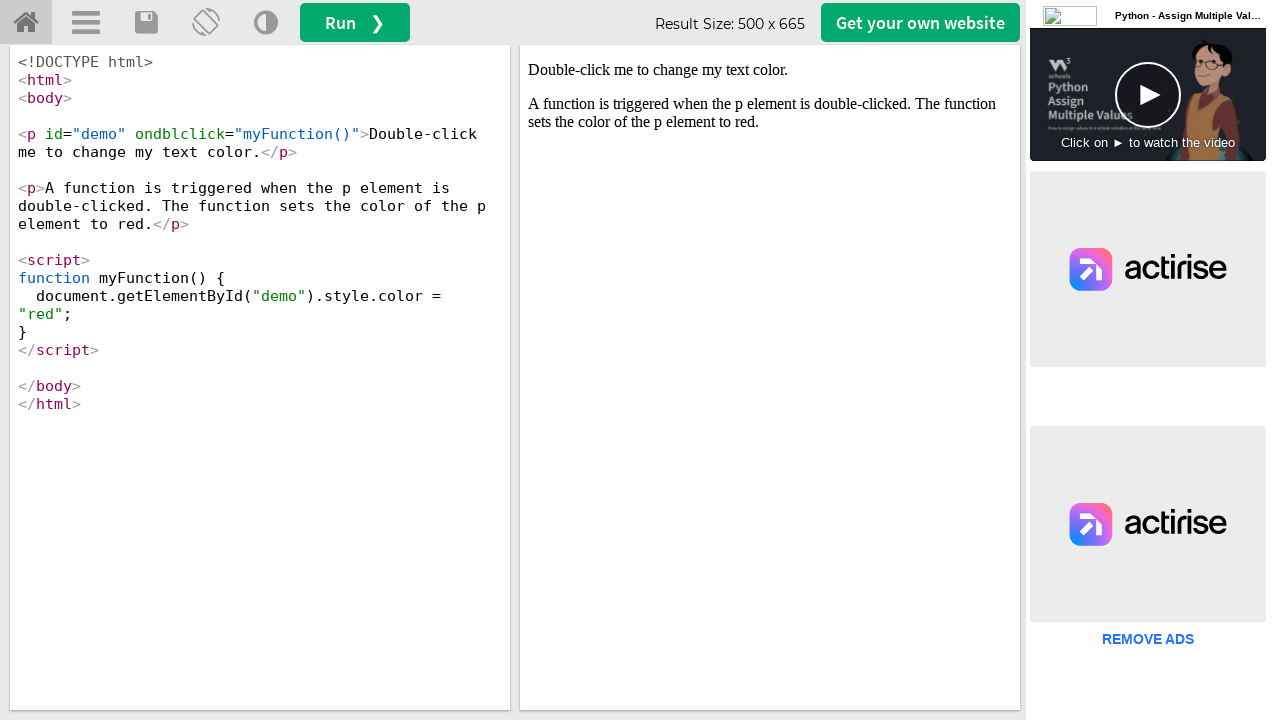

Located iframe with id 'iframeResult'
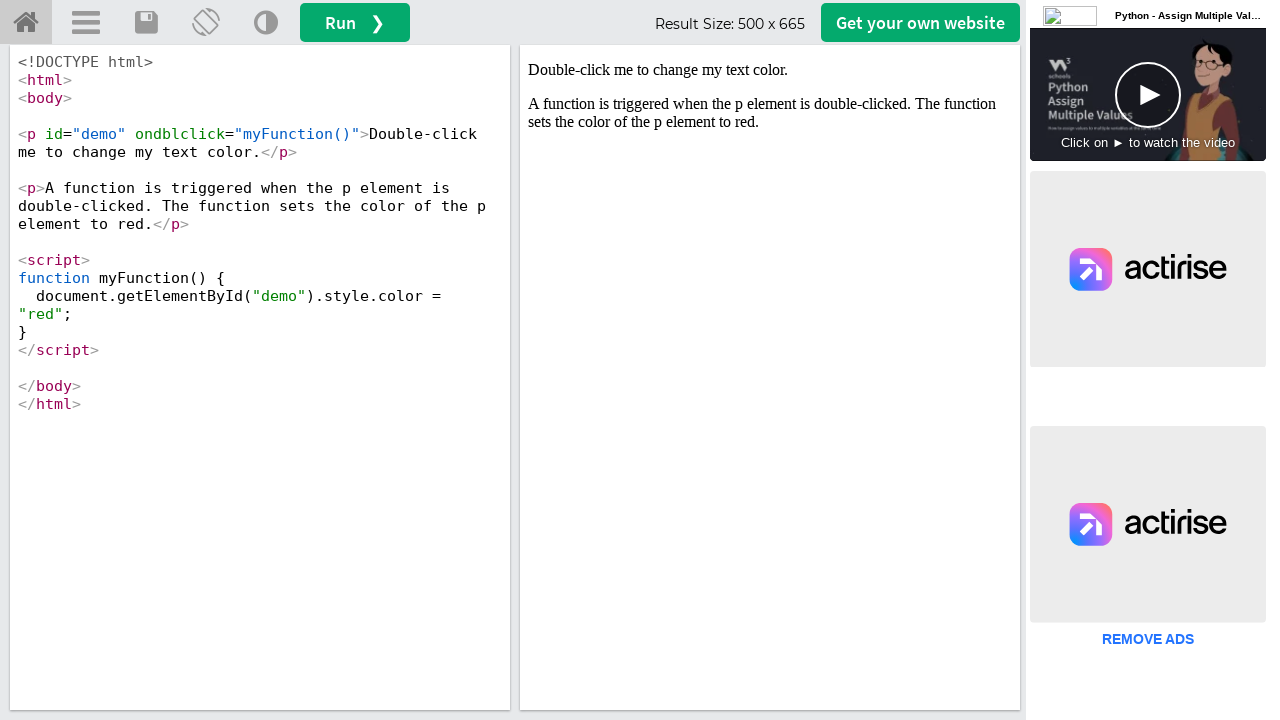

Located text element 'Double-click me to change my text color.' in iframe
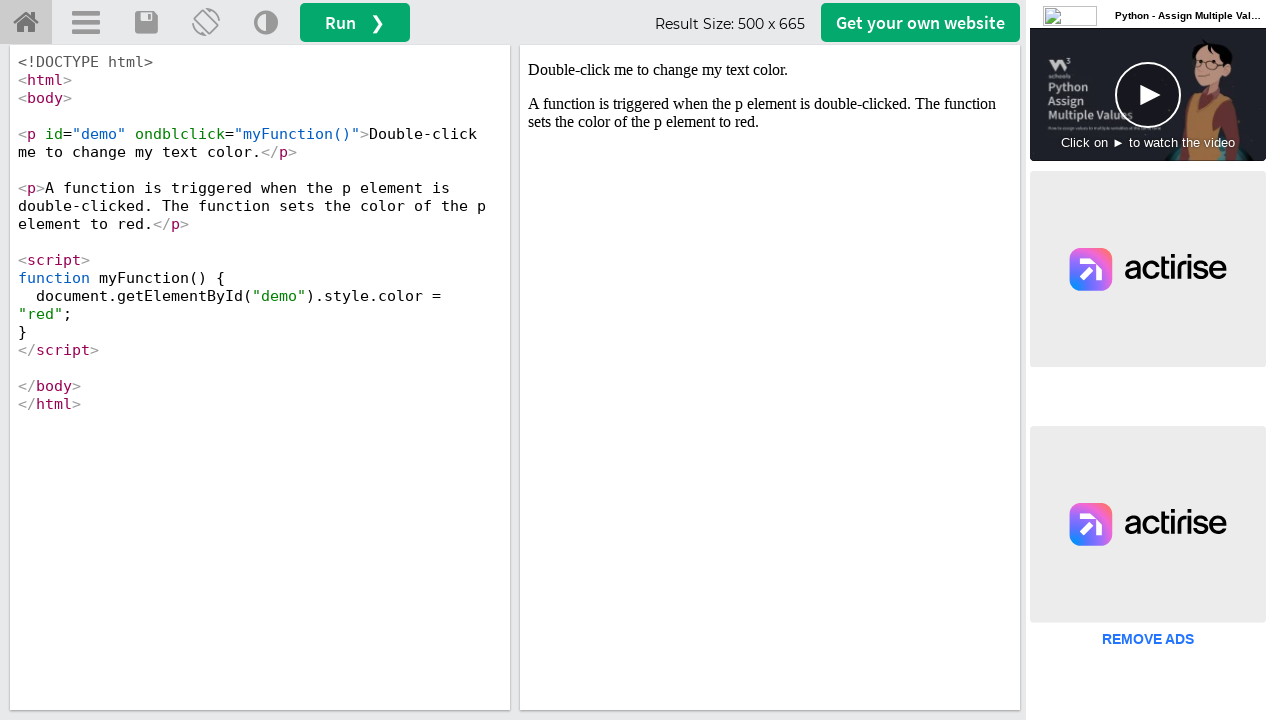

Double-clicked on the text element at (770, 70) on #iframeResult >> internal:control=enter-frame >> text=Double-click me to change 
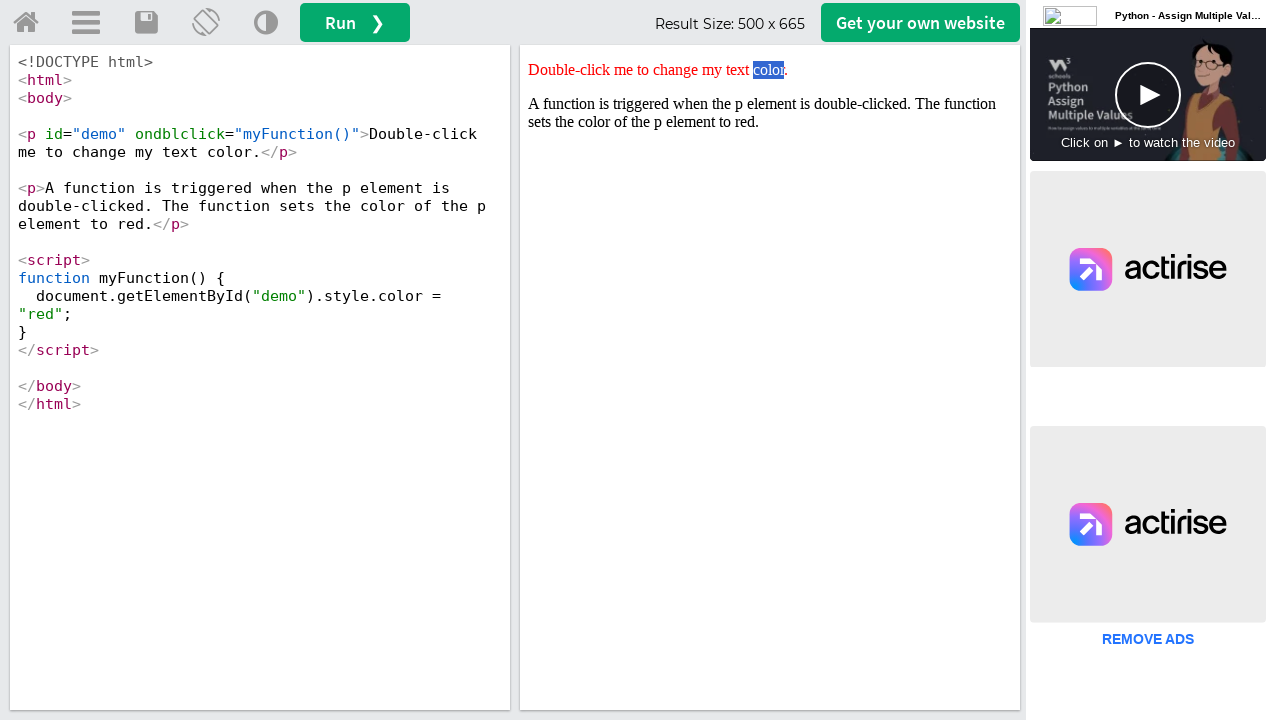

Retrieved style attribute from text element
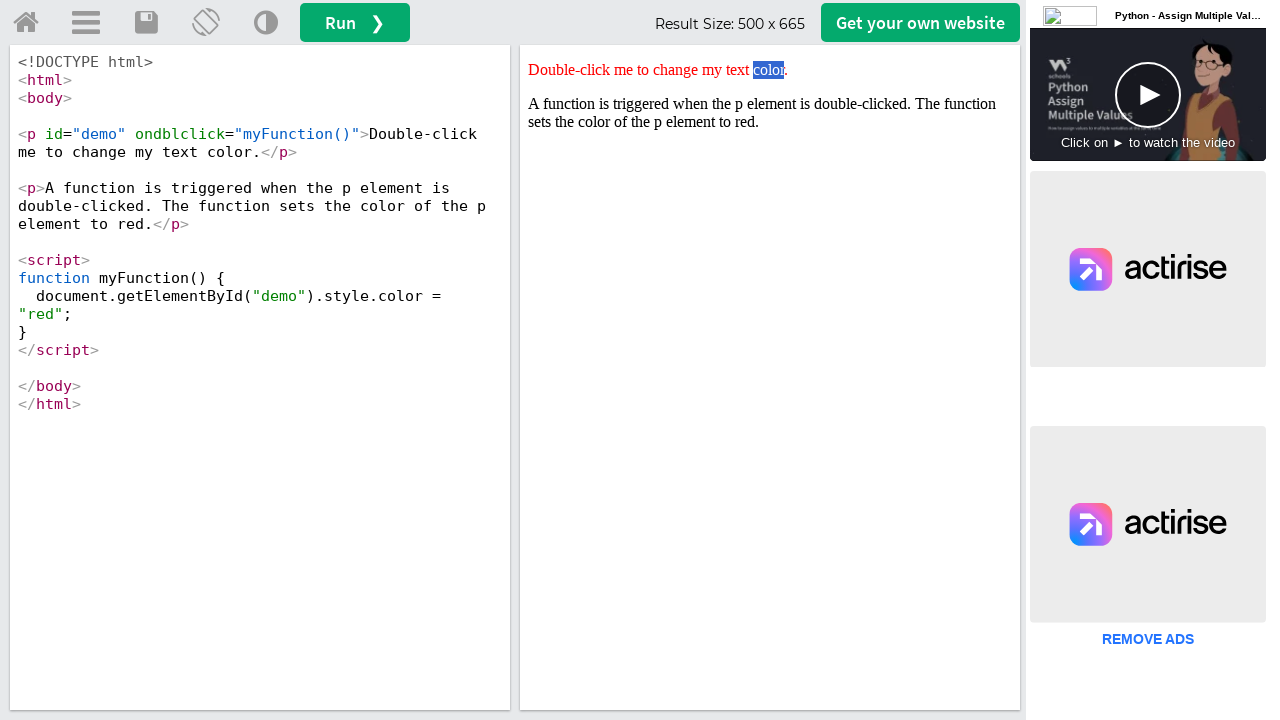

Verified that text color changed to red in style attribute
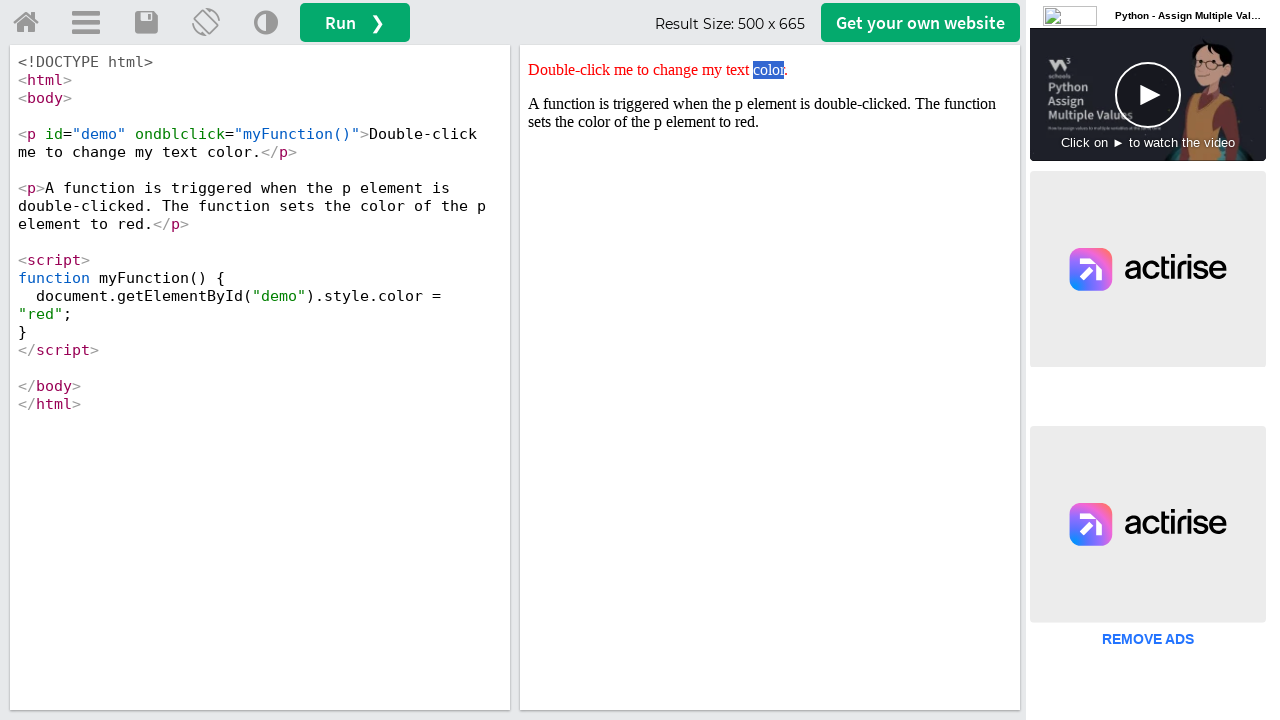

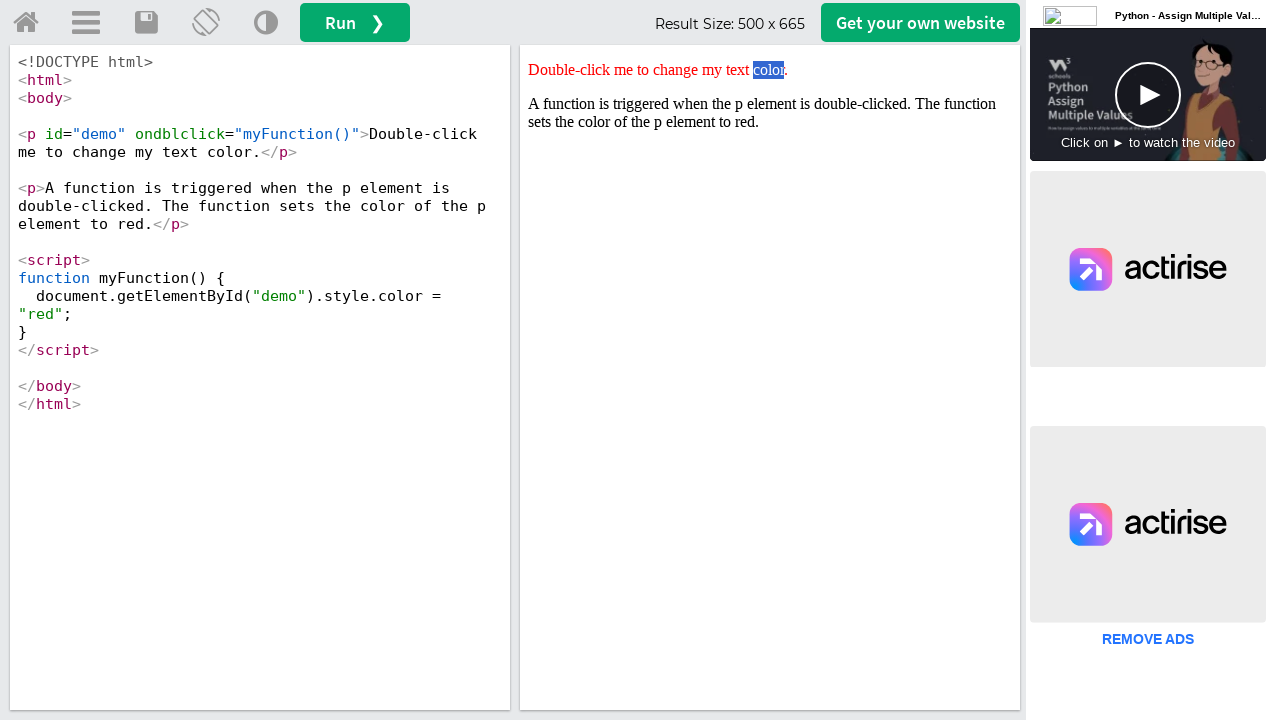